Tests browser back button navigation between filter views

Starting URL: https://demo.playwright.dev/todomvc

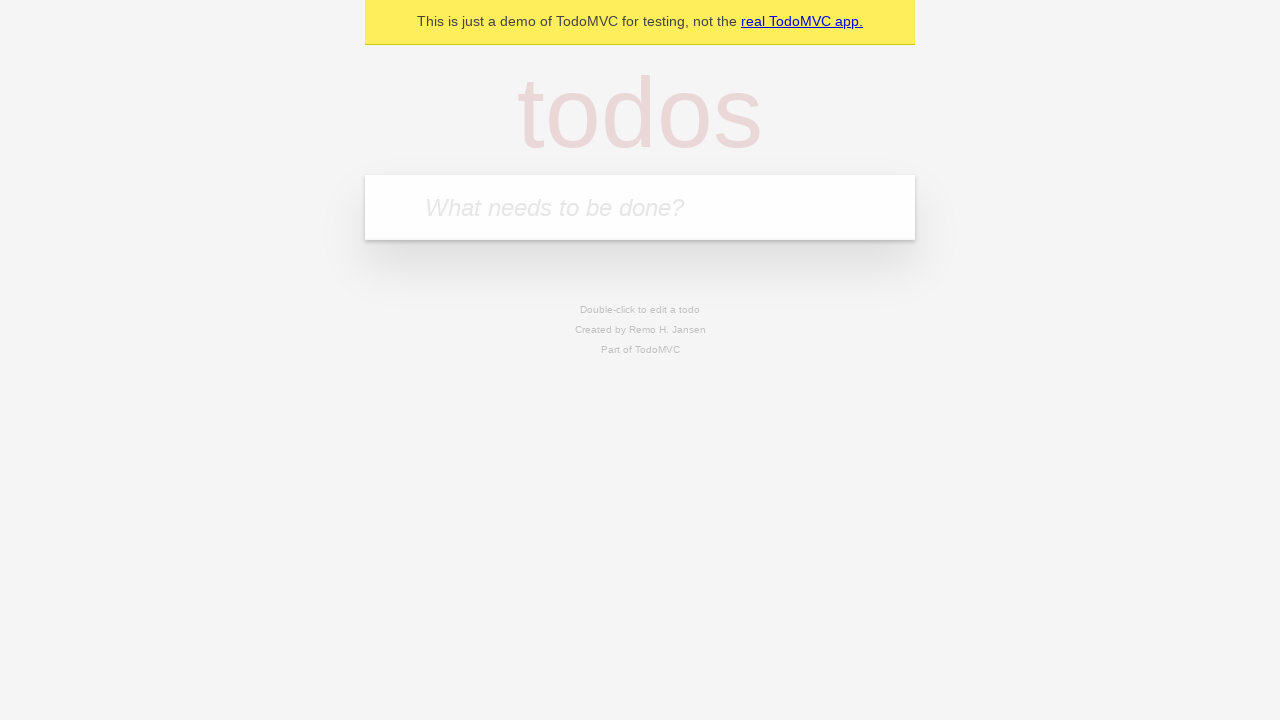

Filled todo input with 'buy some cheese' on internal:attr=[placeholder="What needs to be done?"i]
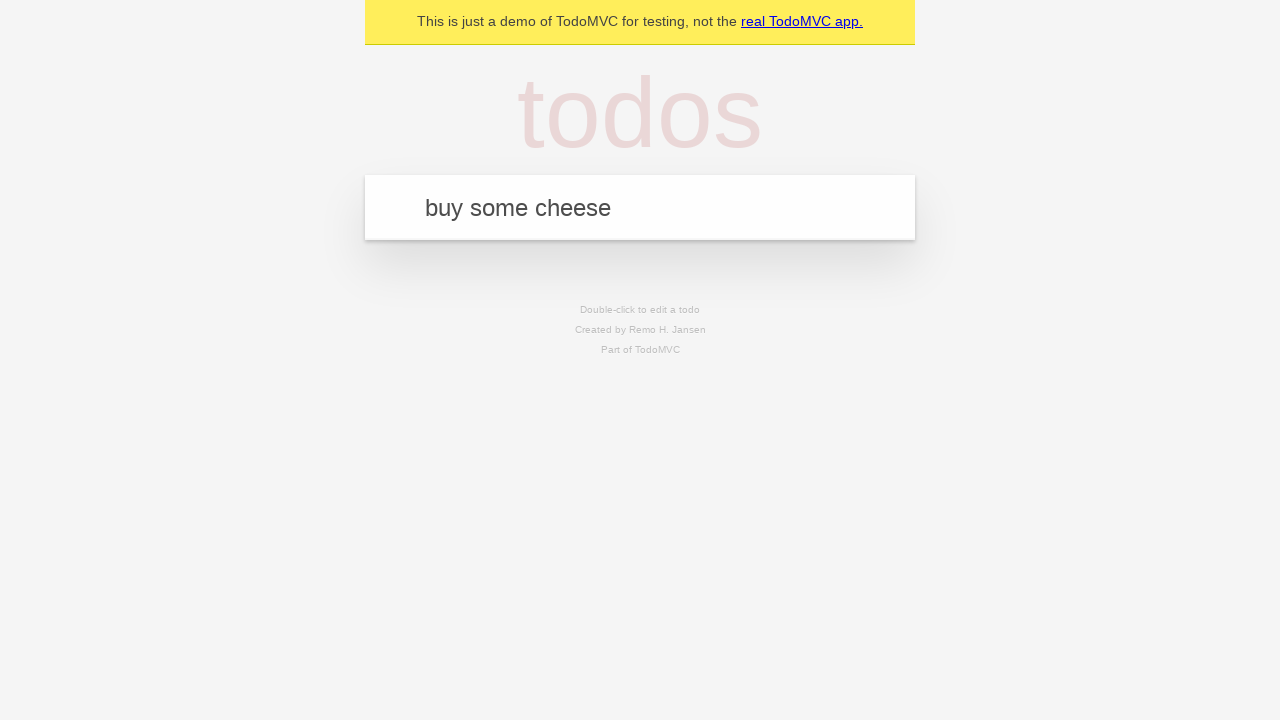

Pressed Enter to create first todo on internal:attr=[placeholder="What needs to be done?"i]
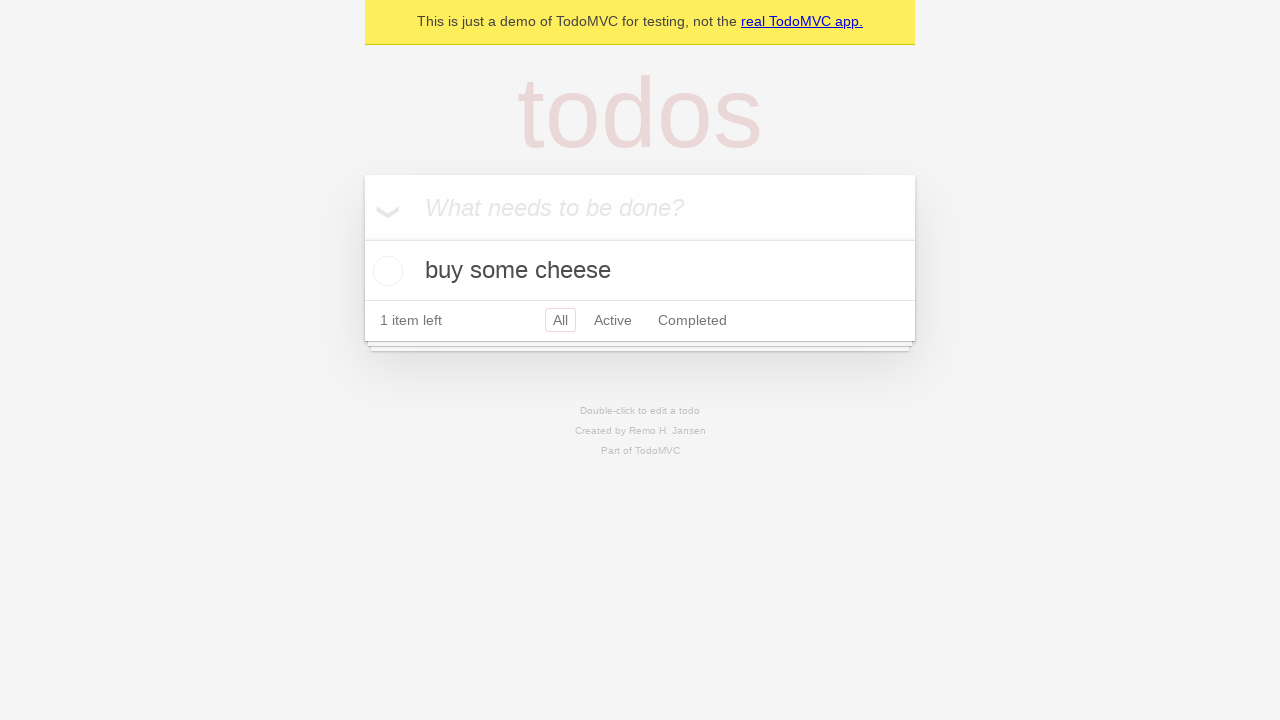

Filled todo input with 'feed the cat' on internal:attr=[placeholder="What needs to be done?"i]
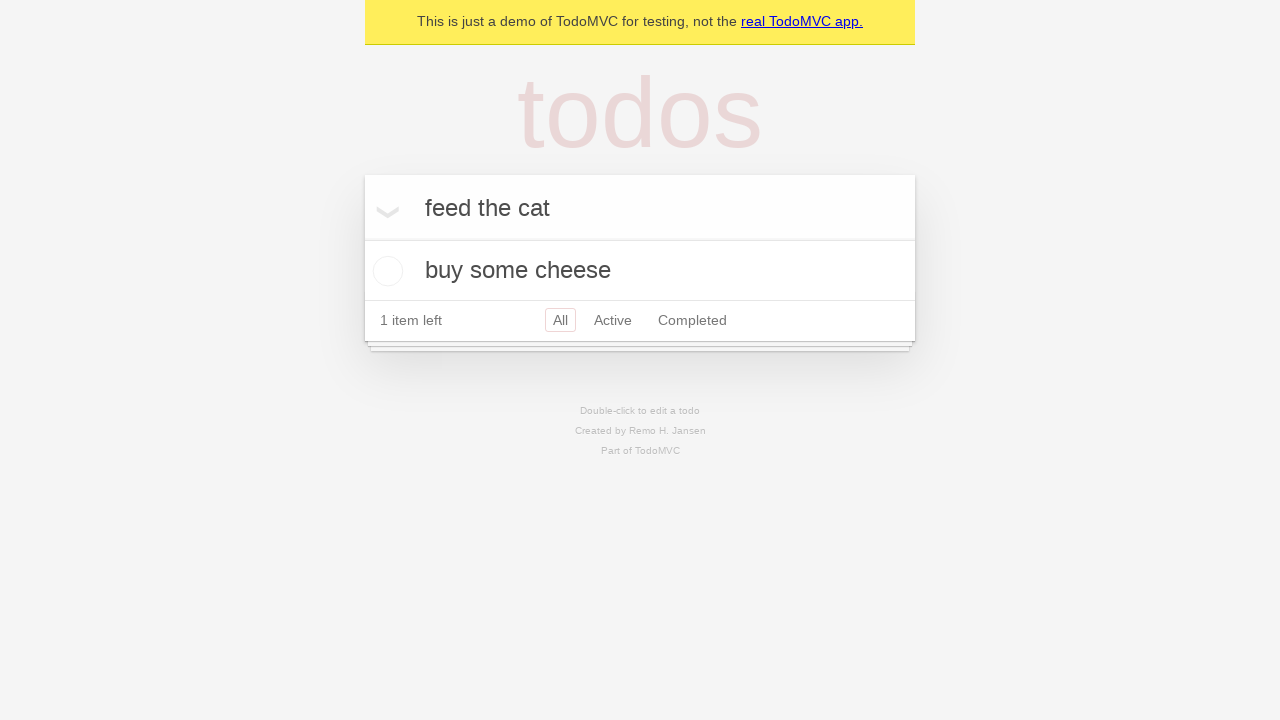

Pressed Enter to create second todo on internal:attr=[placeholder="What needs to be done?"i]
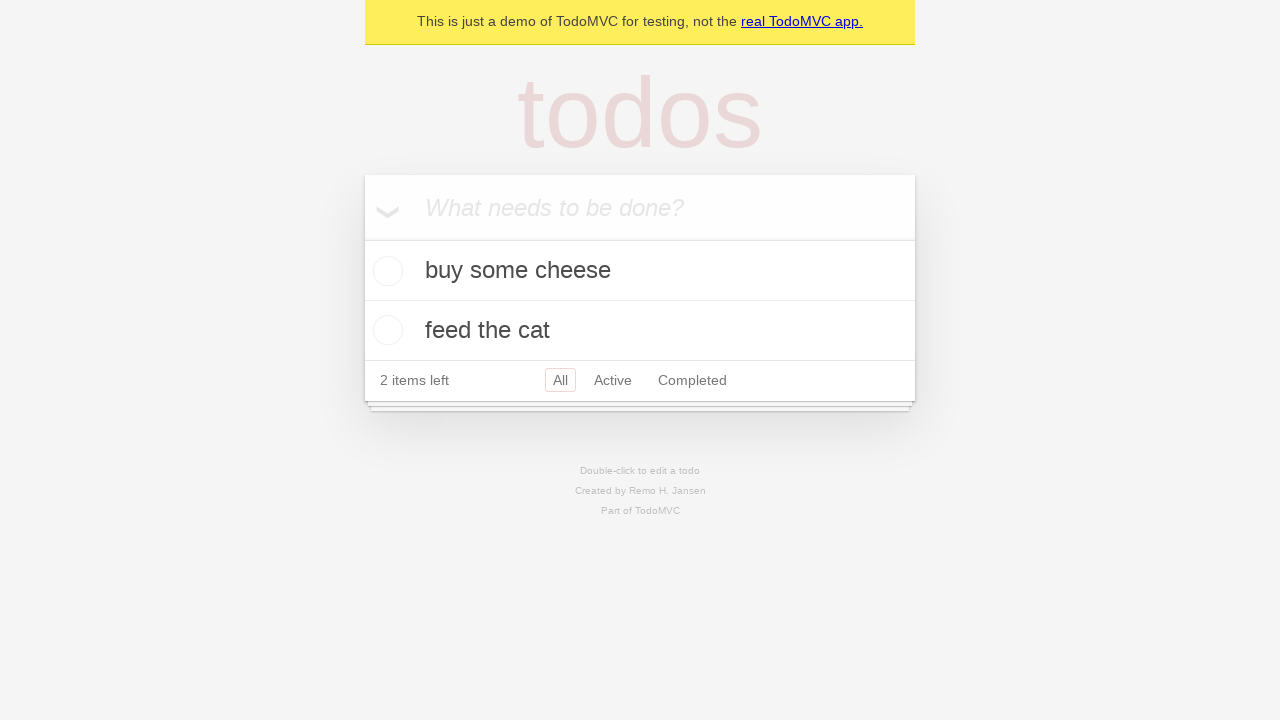

Filled todo input with 'book a doctors appointment' on internal:attr=[placeholder="What needs to be done?"i]
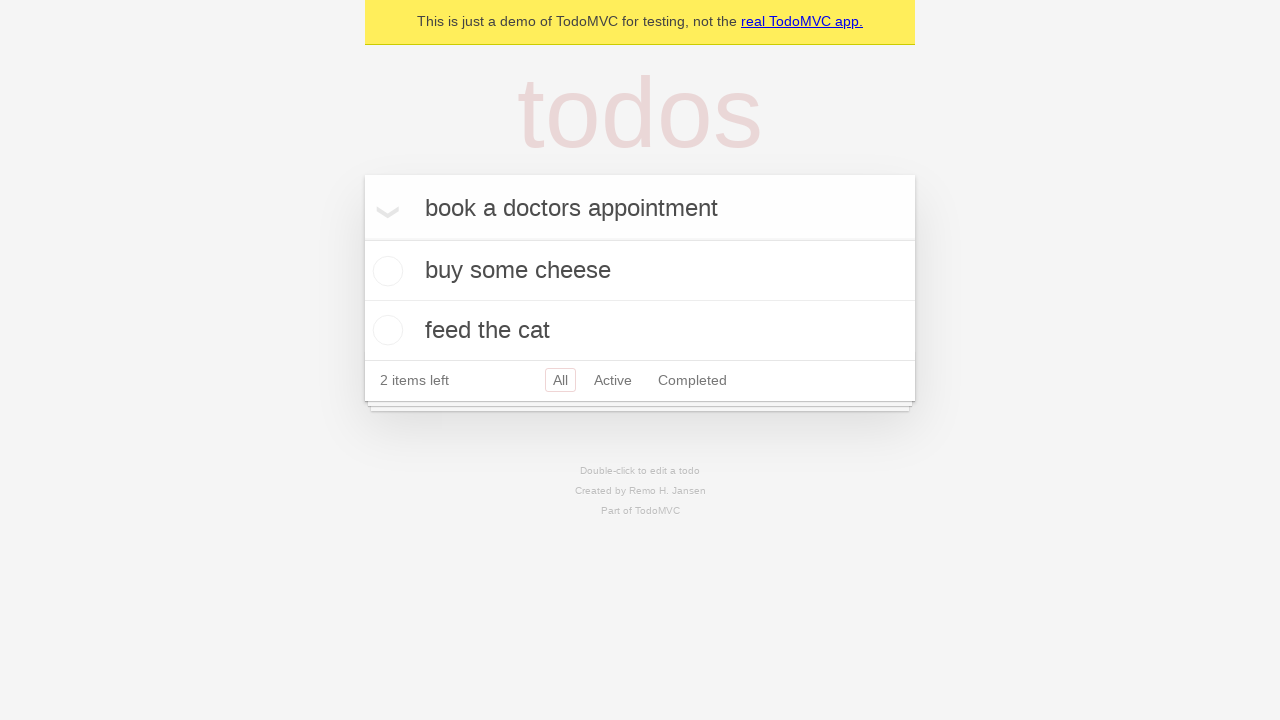

Pressed Enter to create third todo on internal:attr=[placeholder="What needs to be done?"i]
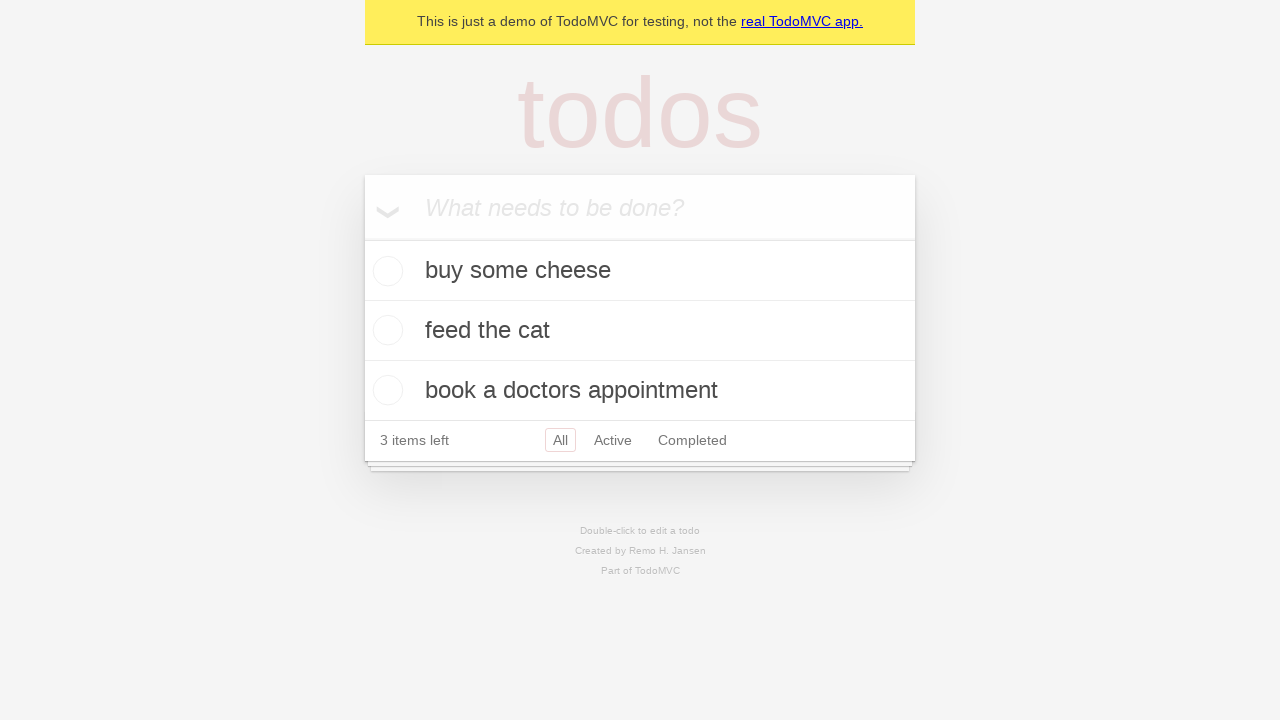

Checked the second todo item at (385, 330) on internal:testid=[data-testid="todo-item"s] >> nth=1 >> internal:role=checkbox
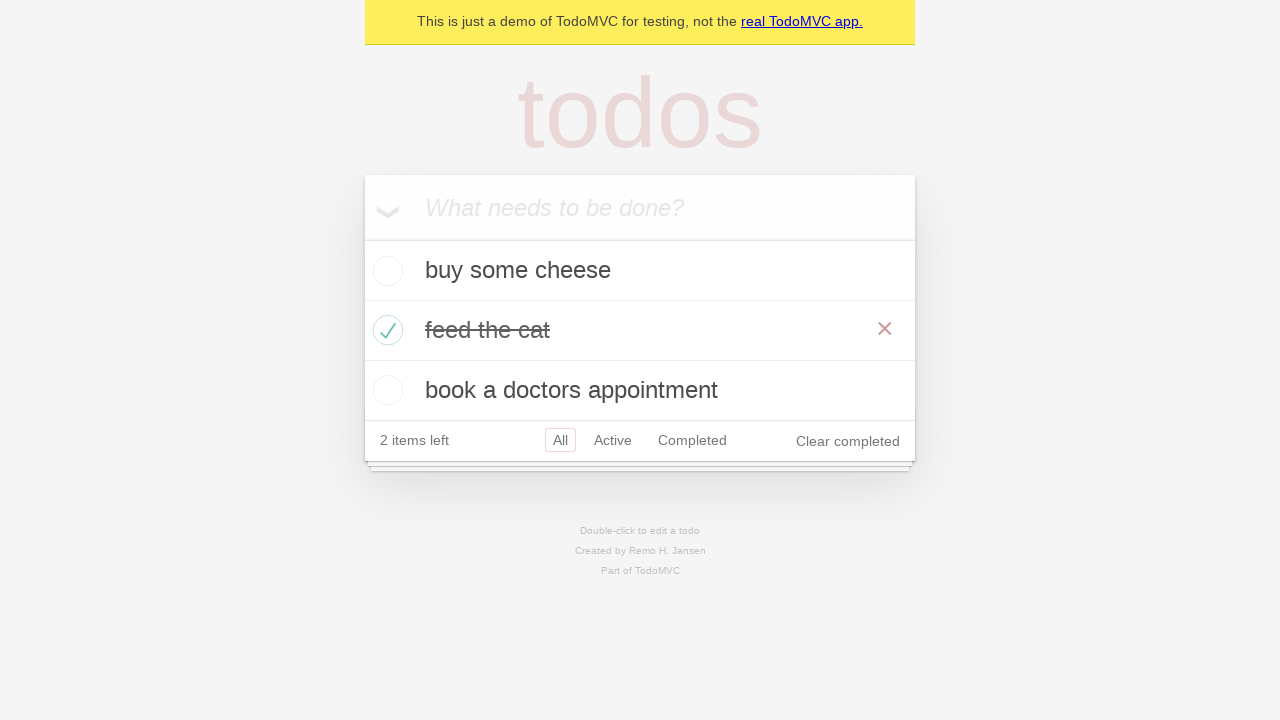

Clicked 'All' filter link at (560, 440) on internal:role=link[name="All"i]
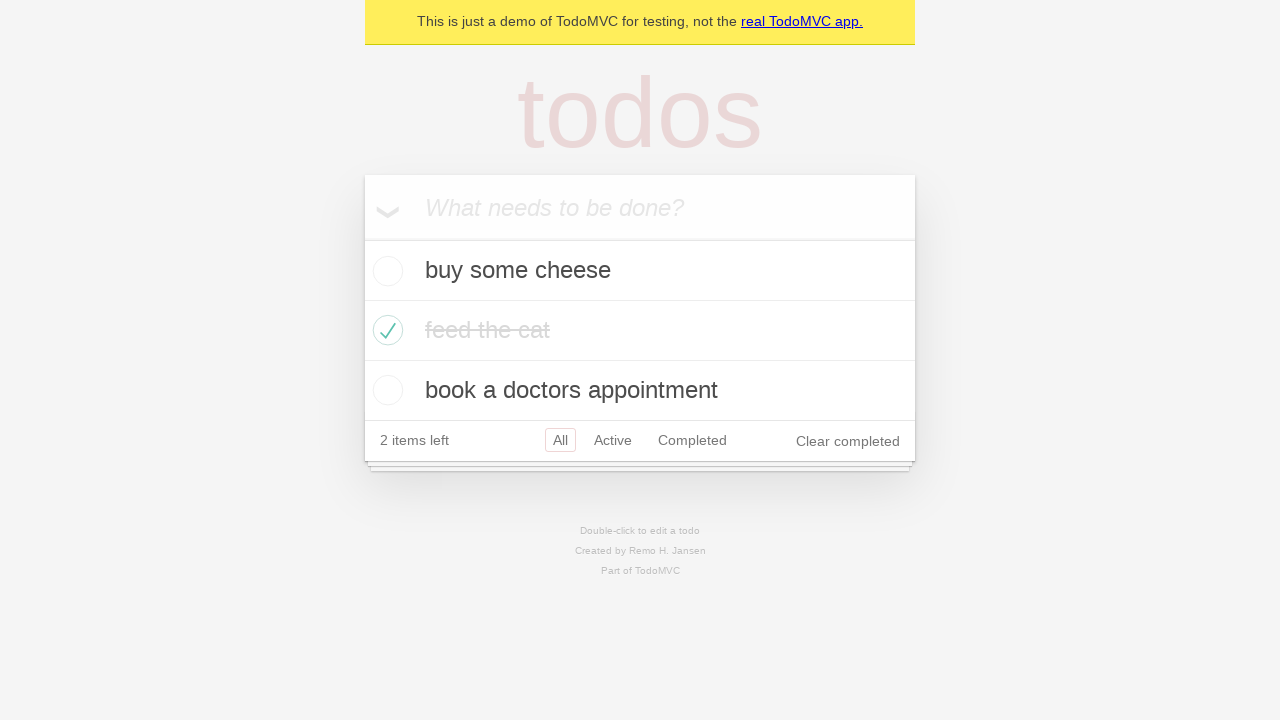

Clicked 'Active' filter link at (613, 440) on internal:role=link[name="Active"i]
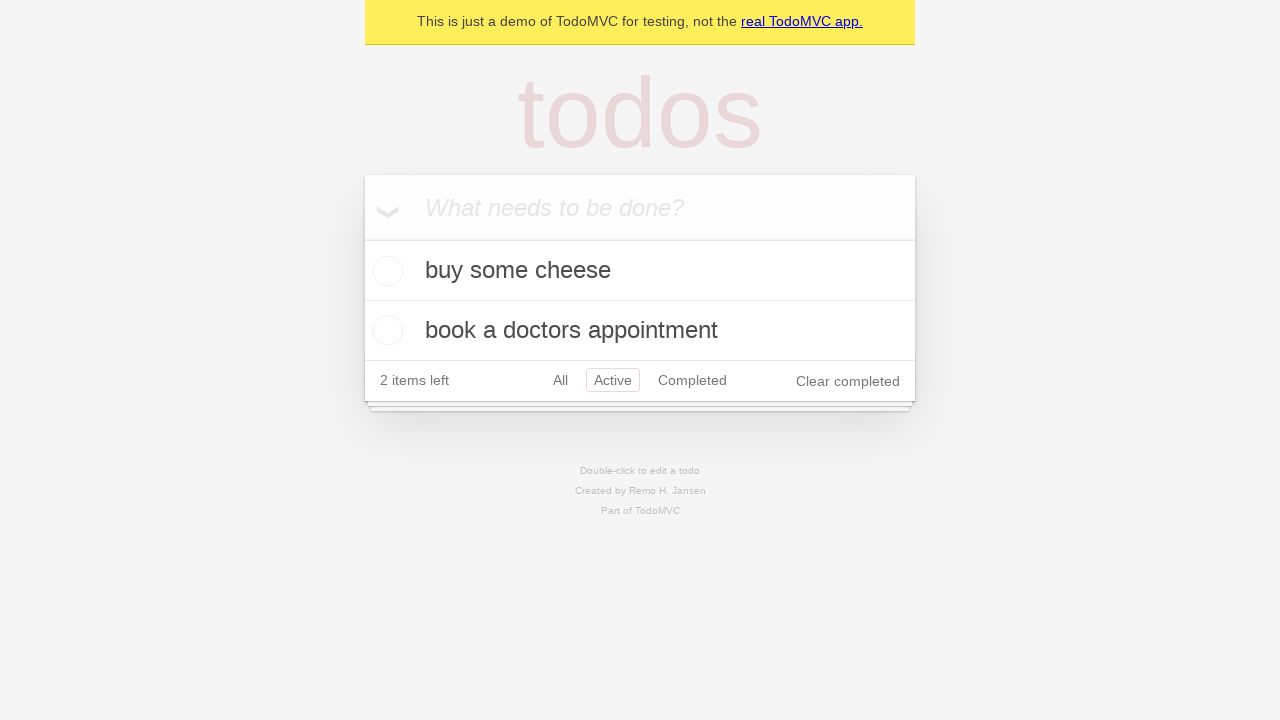

Clicked 'Completed' filter link at (692, 380) on internal:role=link[name="Completed"i]
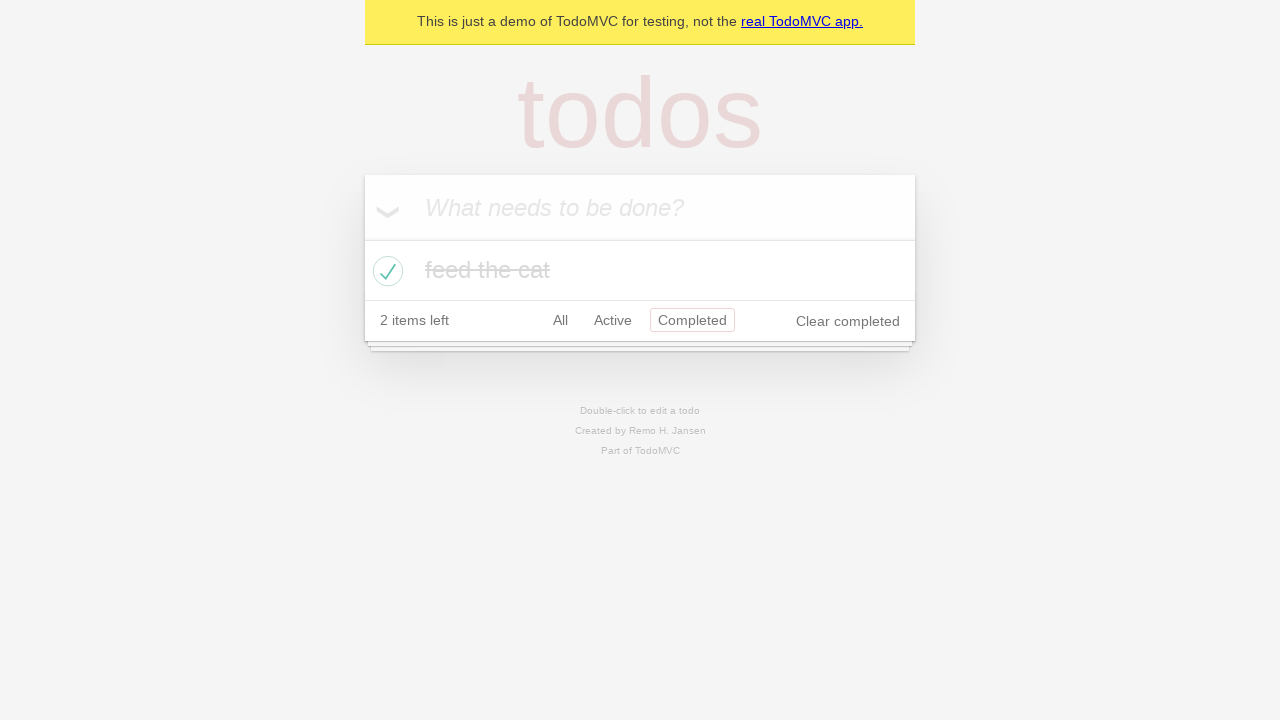

Navigated back from Completed filter
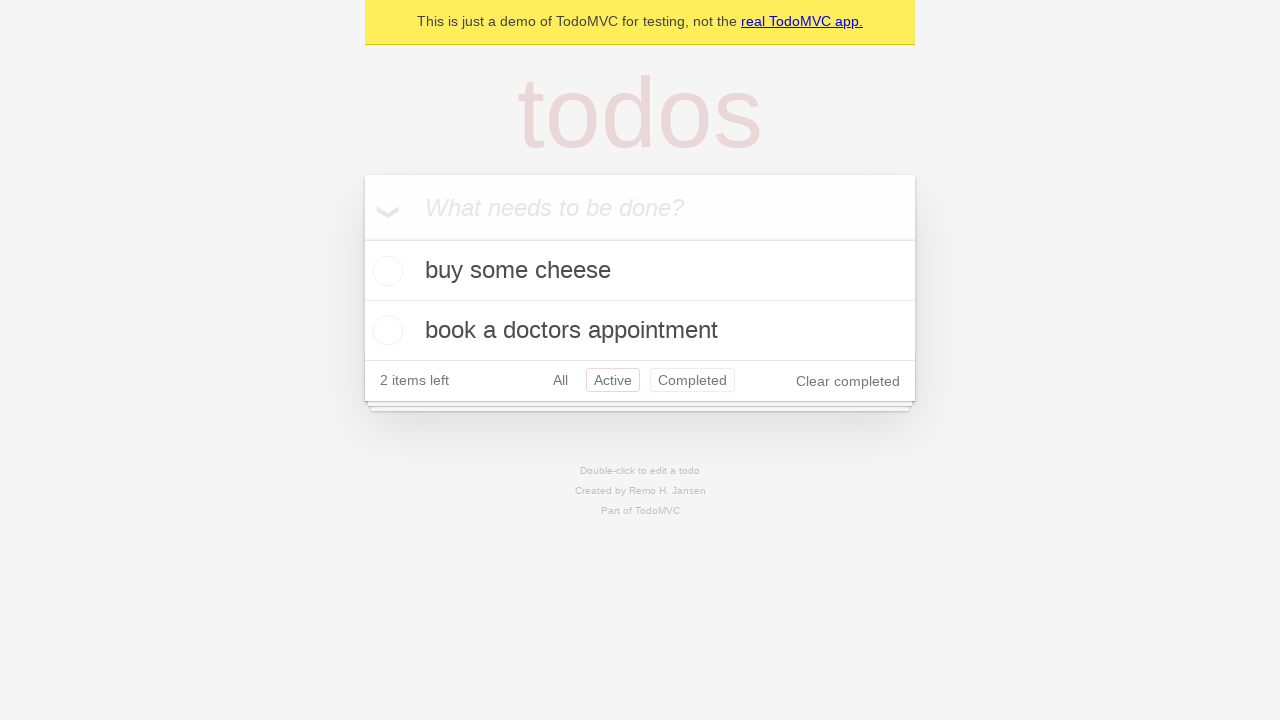

Navigated back from Active filter
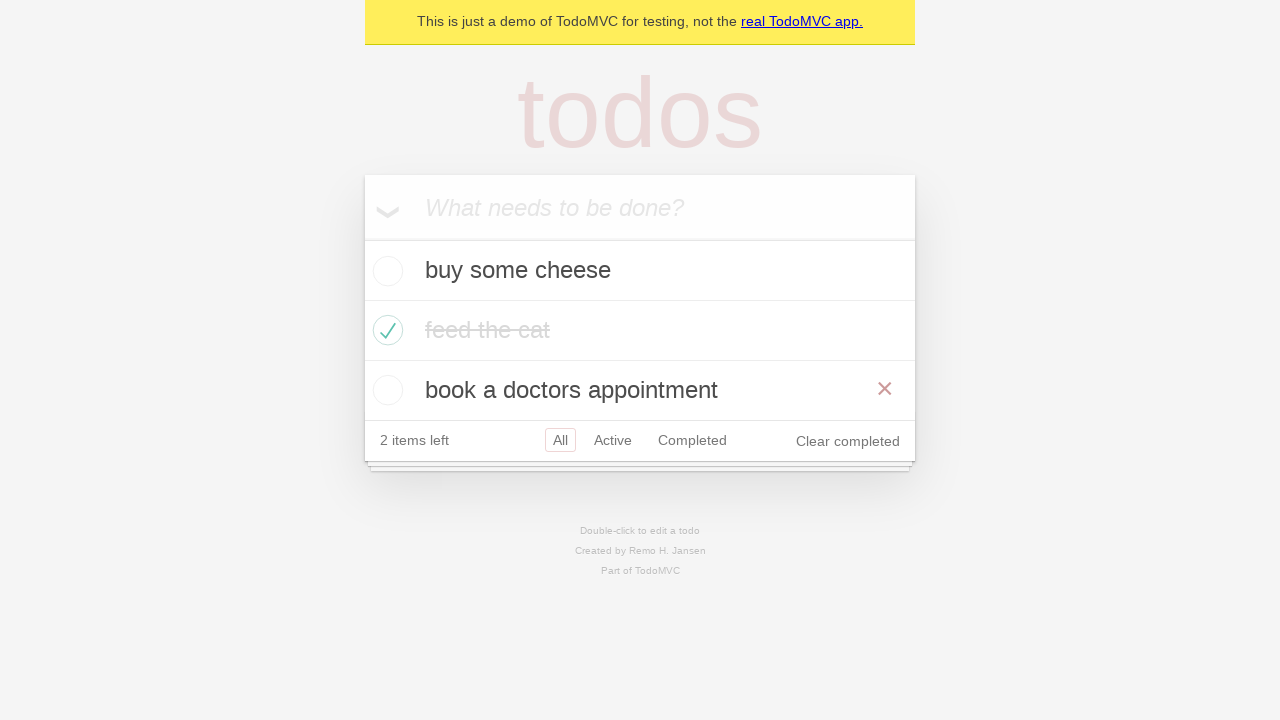

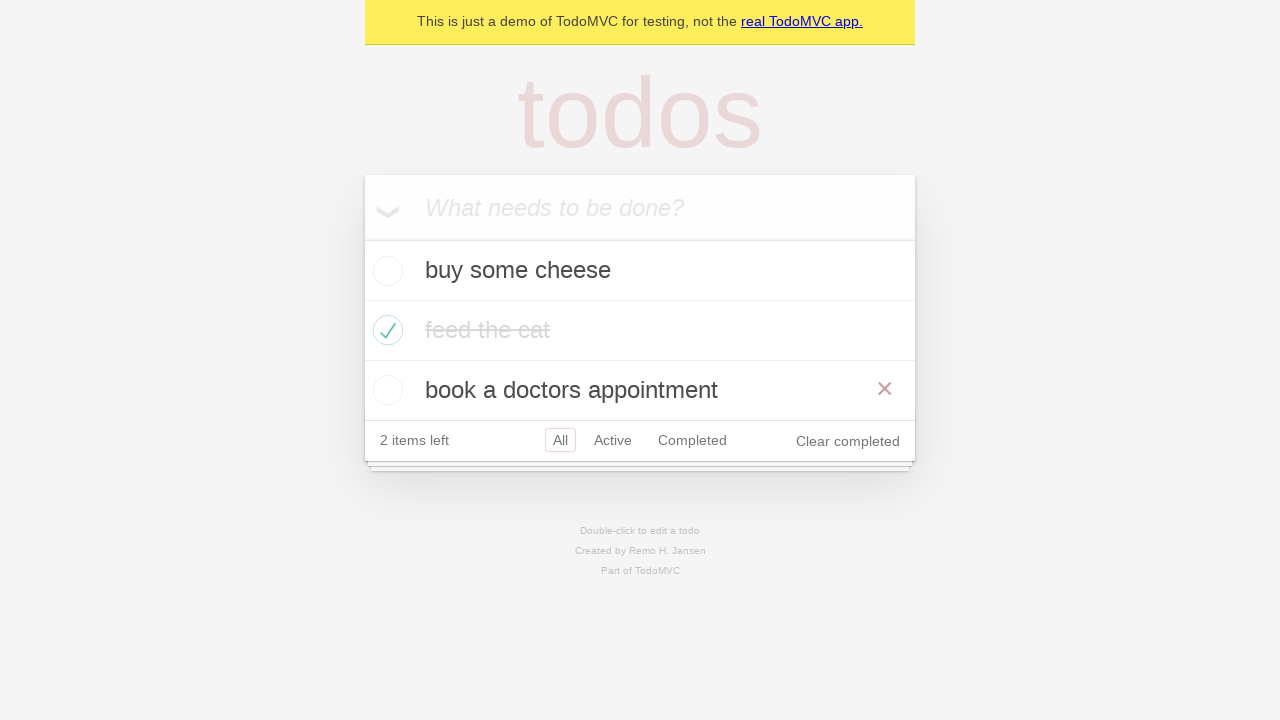